Tests dynamic control functionality by verifying that a textbox is initially disabled, then enabling it and confirming it becomes enabled with a success message

Starting URL: https://the-internet.herokuapp.com/dynamic_controls

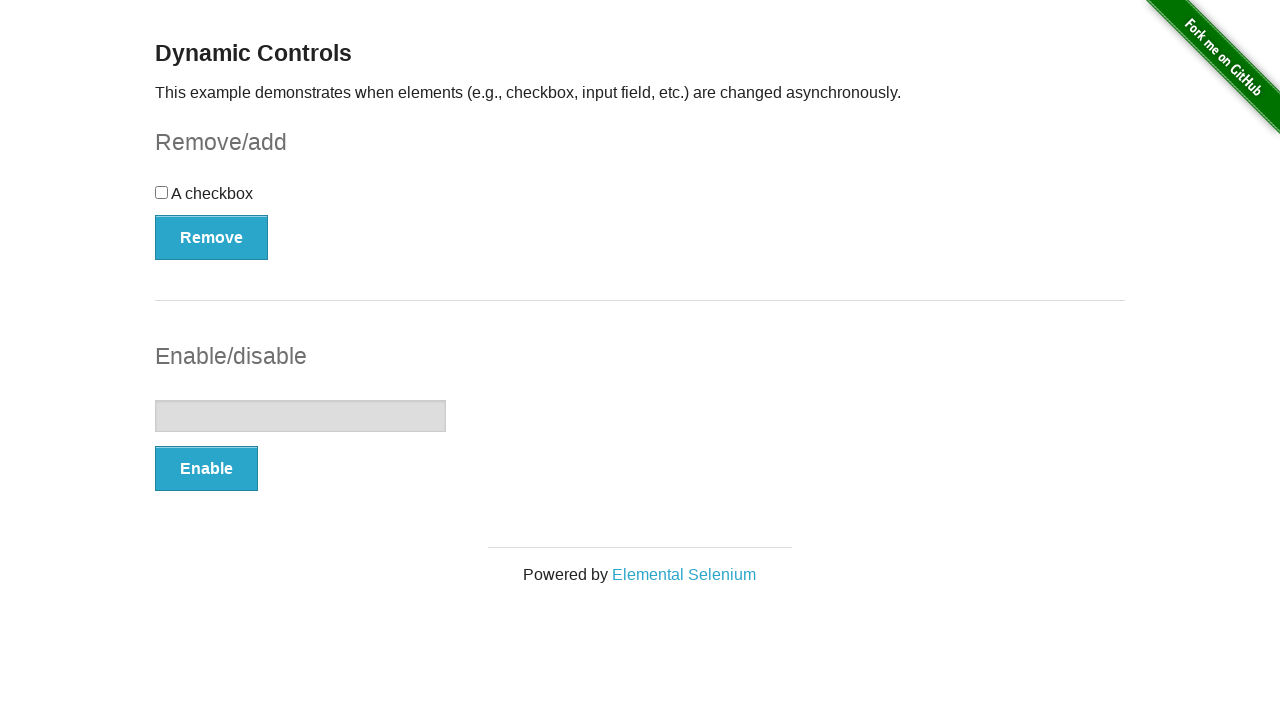

Navigated to dynamic controls page
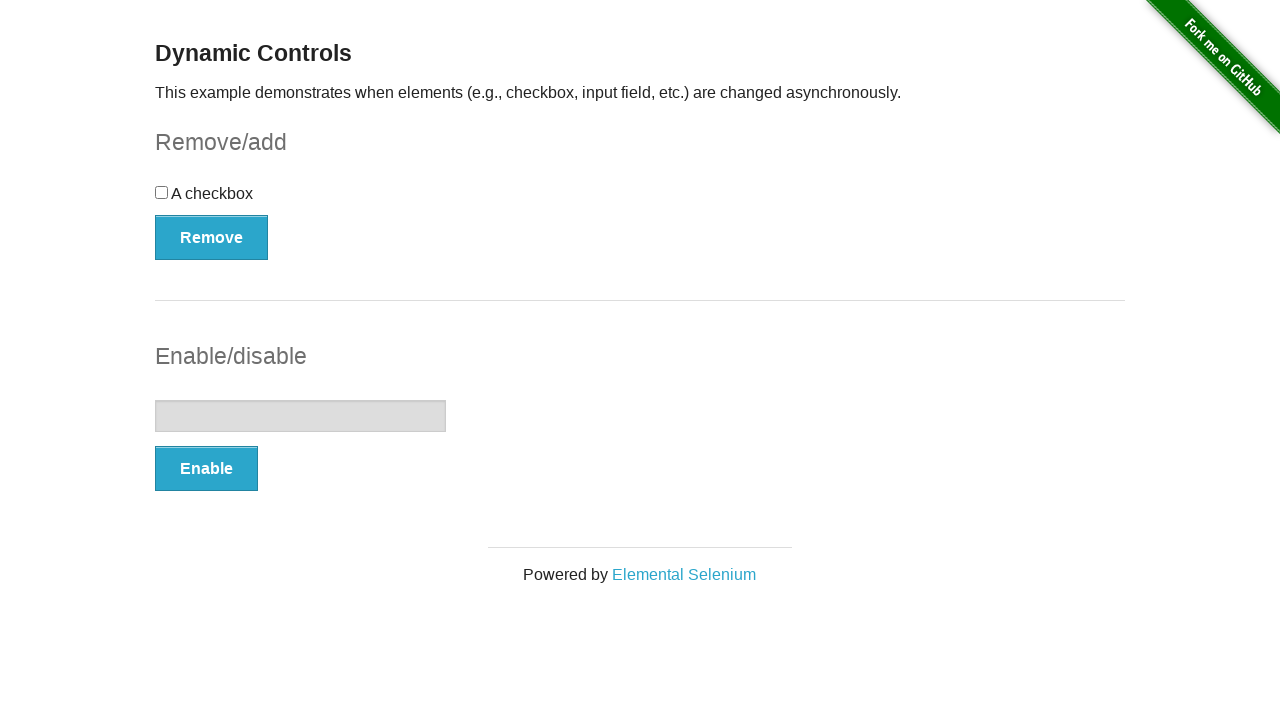

Located textbox element
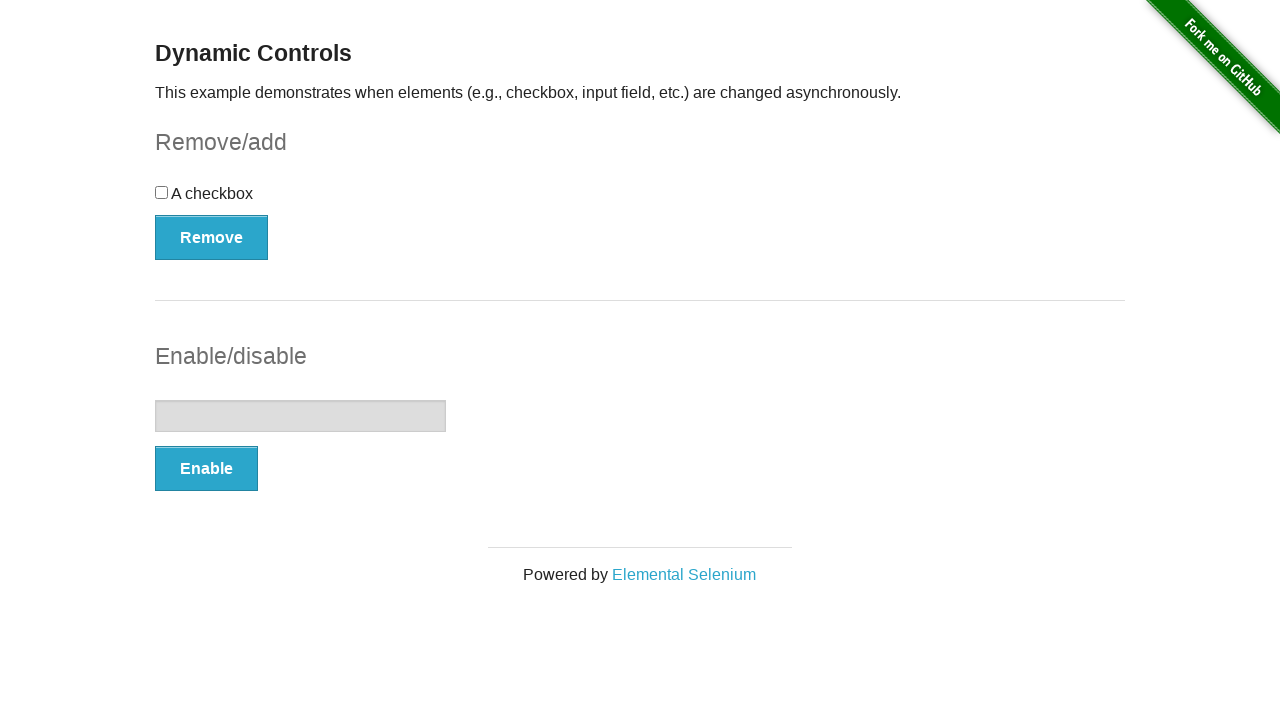

Verified textbox is initially disabled
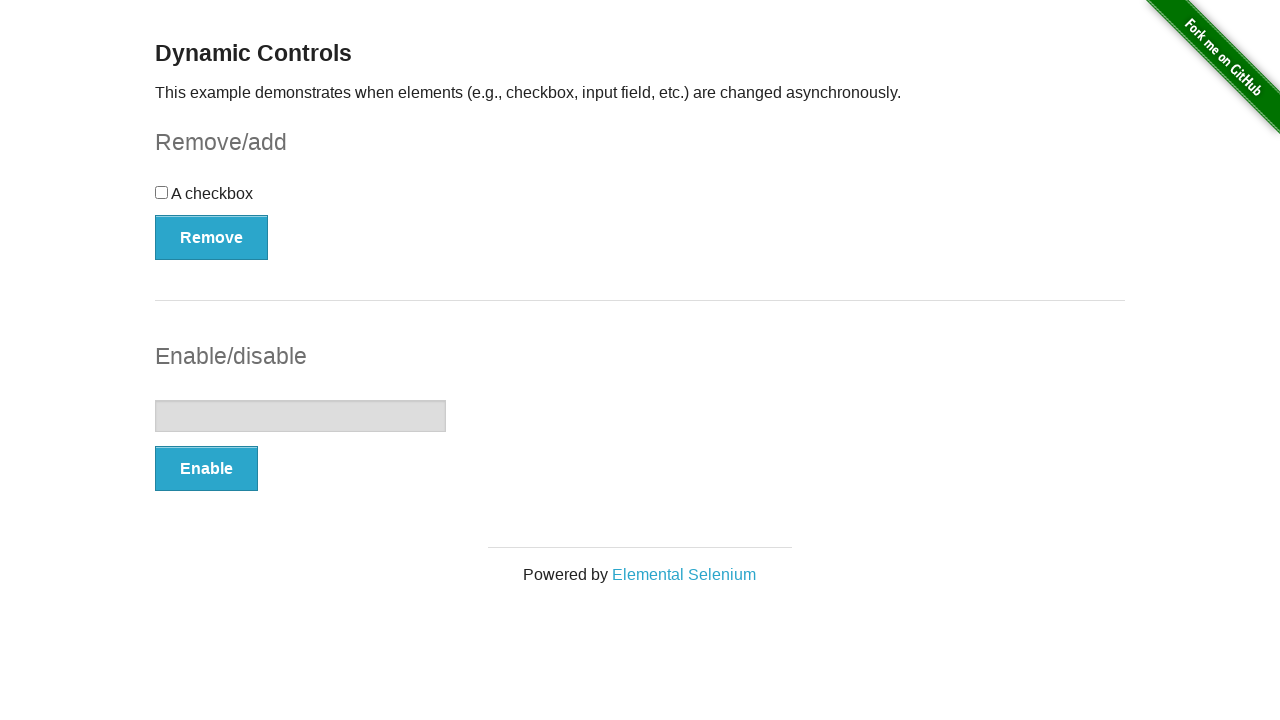

Clicked Enable button to enable textbox at (206, 469) on button:has-text('Enable')
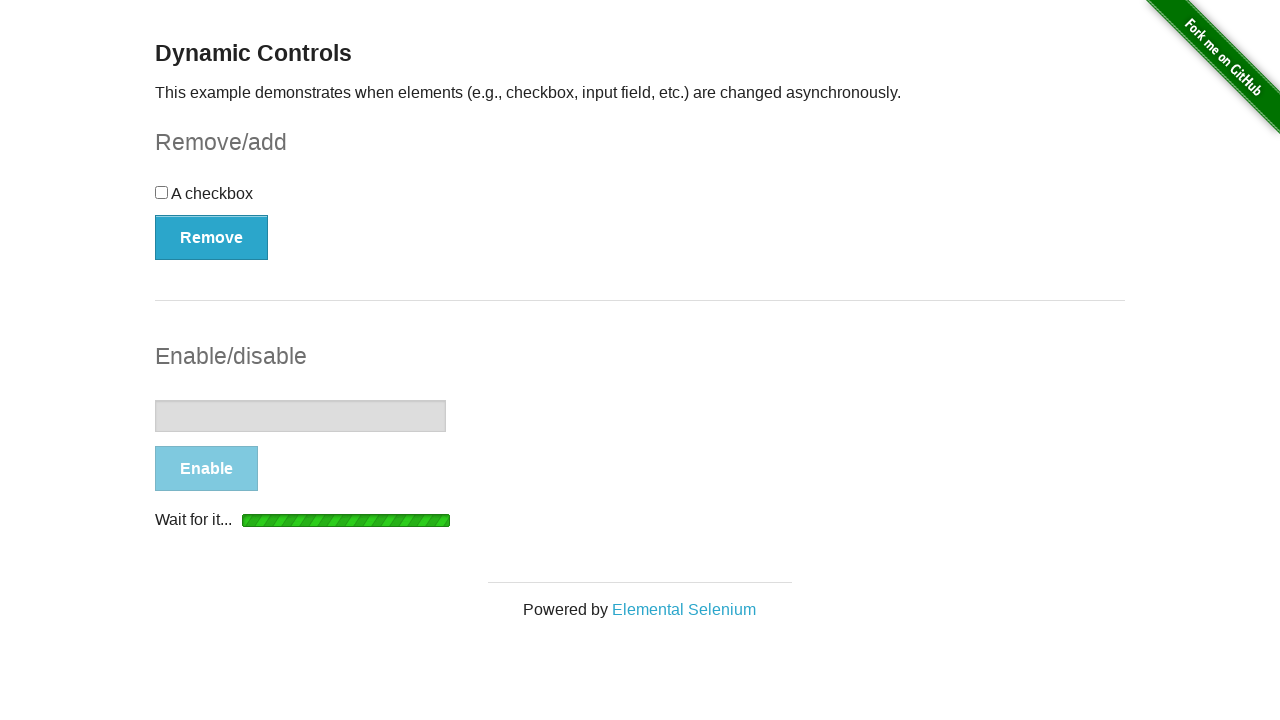

Success message appeared
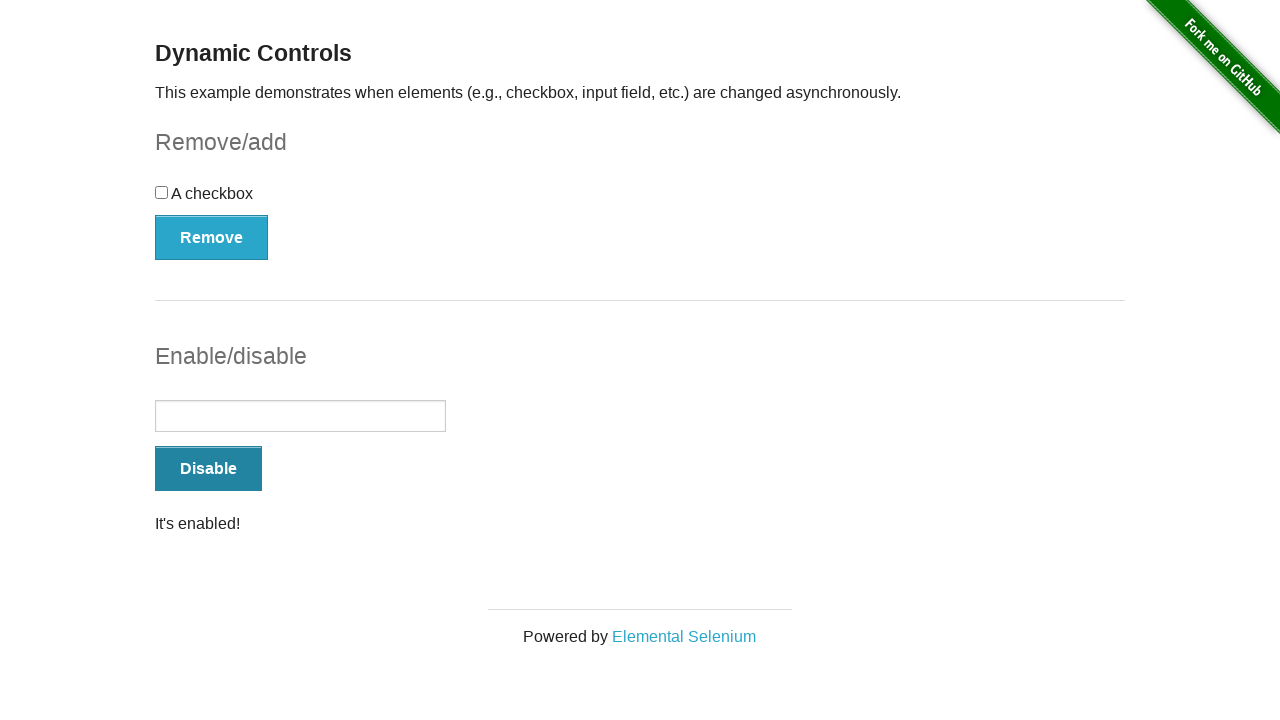

Located success message element
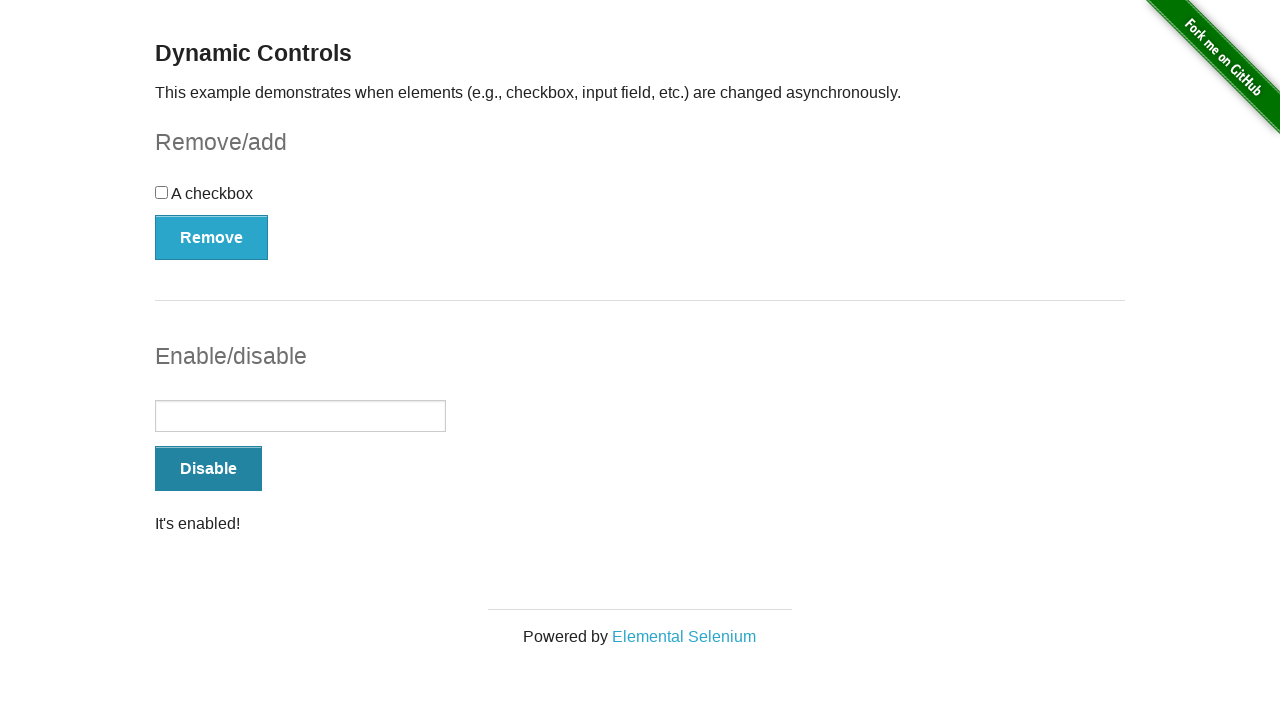

Verified success message is visible
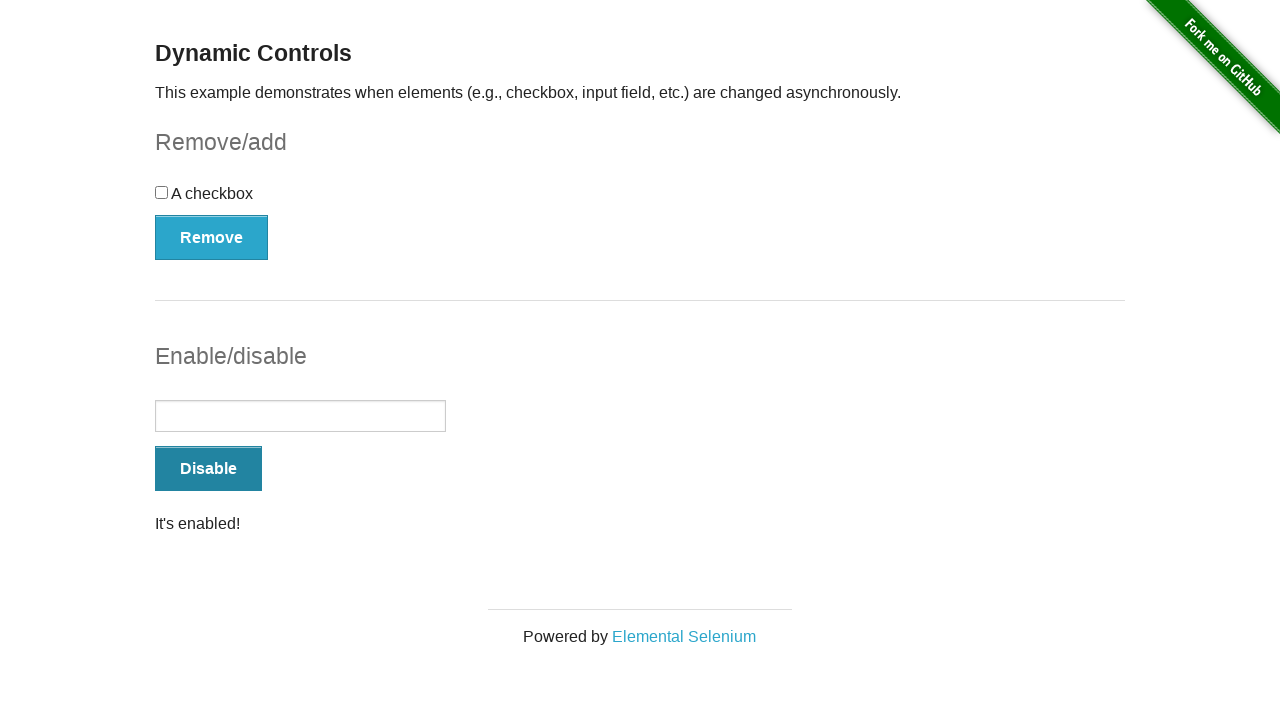

Verified textbox is now enabled after clicking Enable button
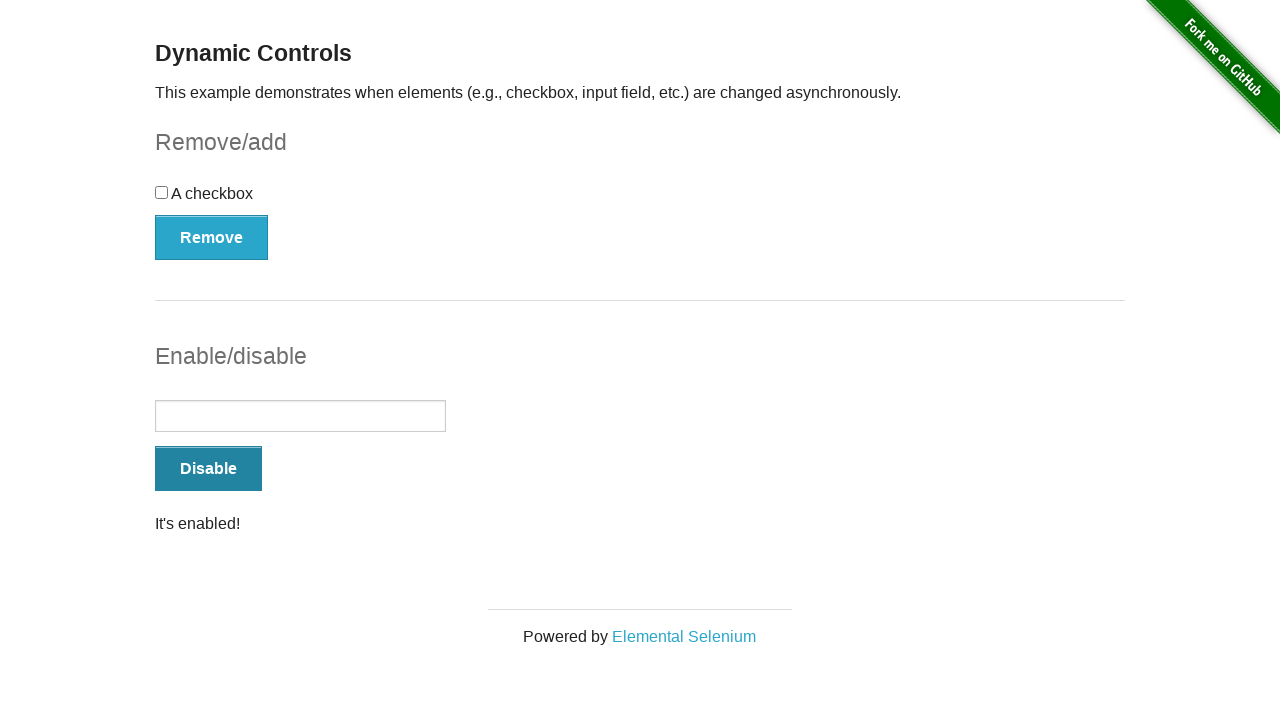

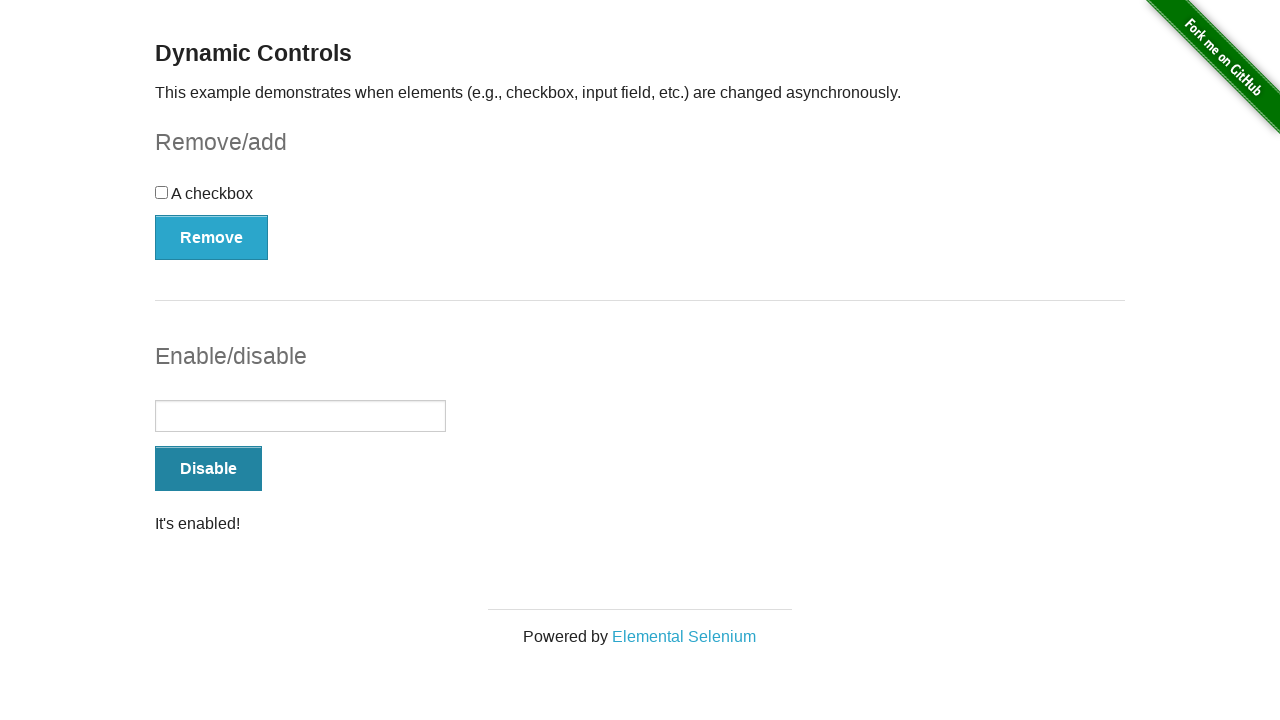